Tests dropdown selection functionality on a flight booking practice page by selecting currency options using different methods (by index, visible text, and value) and incrementing passenger count using a loop.

Starting URL: https://rahulshettyacademy.com/dropdownsPractise/

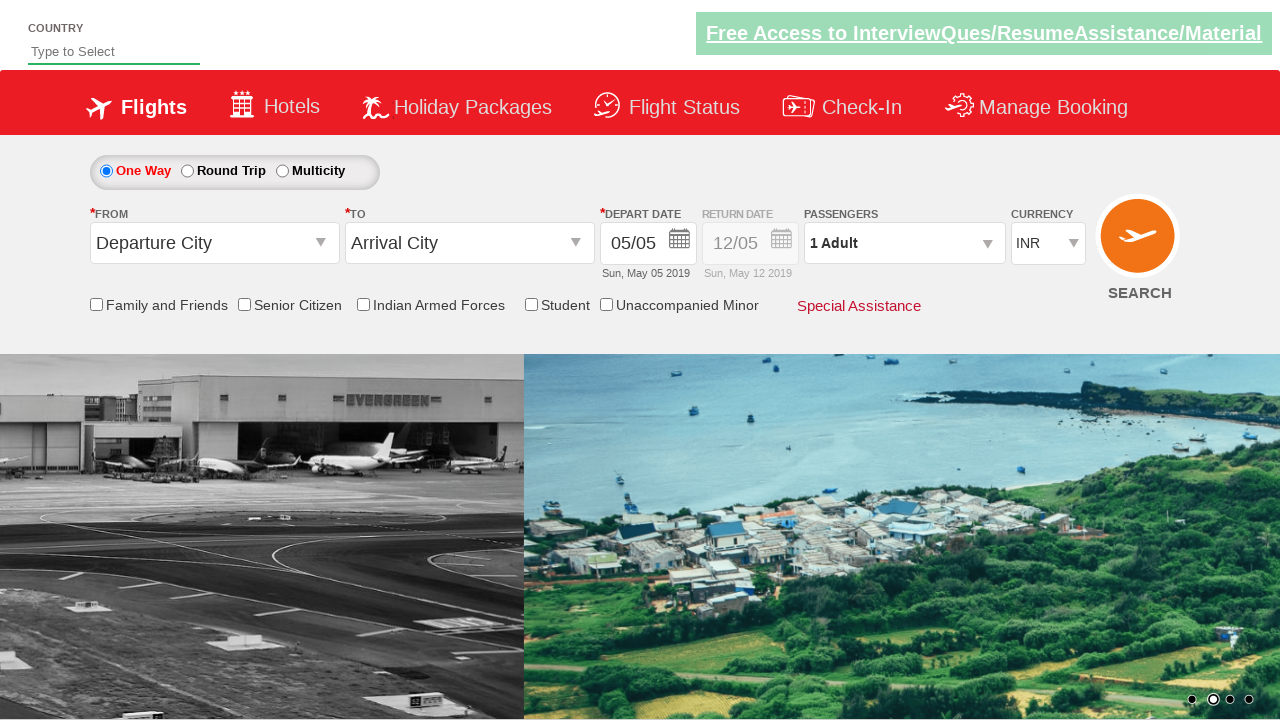

Selected USD currency by index 3 from dropdown on #ctl00_mainContent_DropDownListCurrency
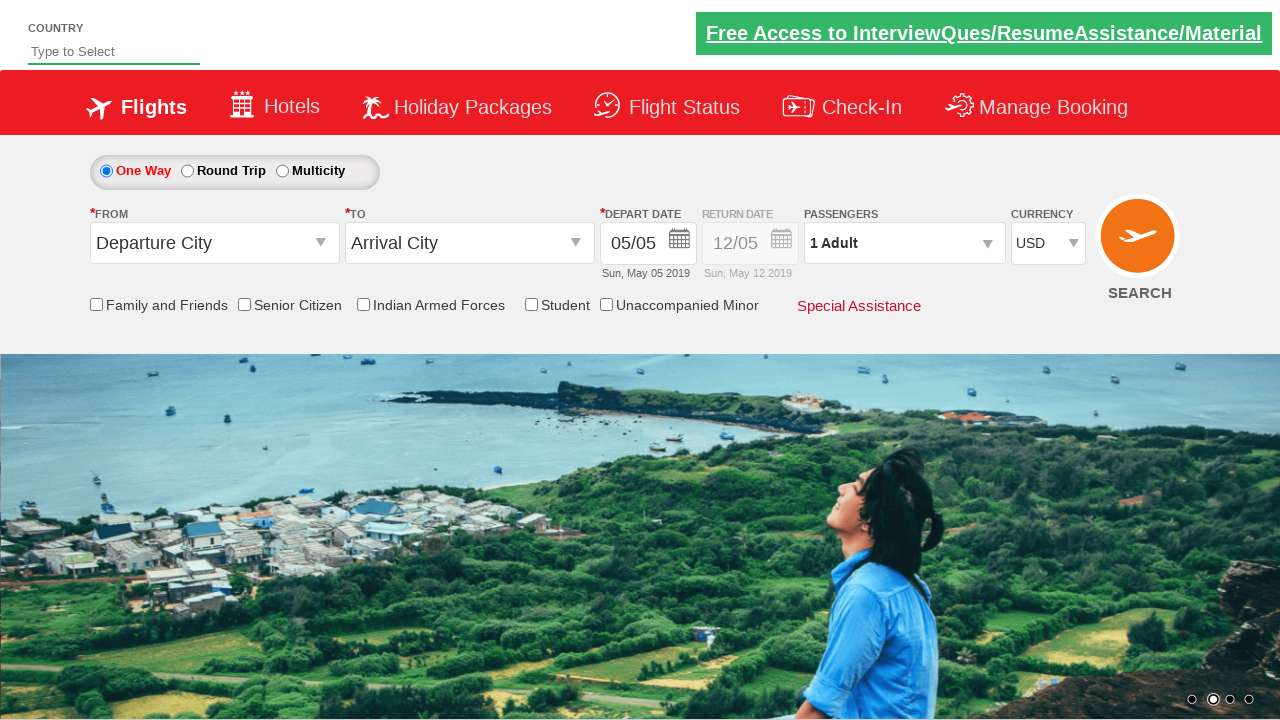

Selected AED currency by visible text from dropdown on #ctl00_mainContent_DropDownListCurrency
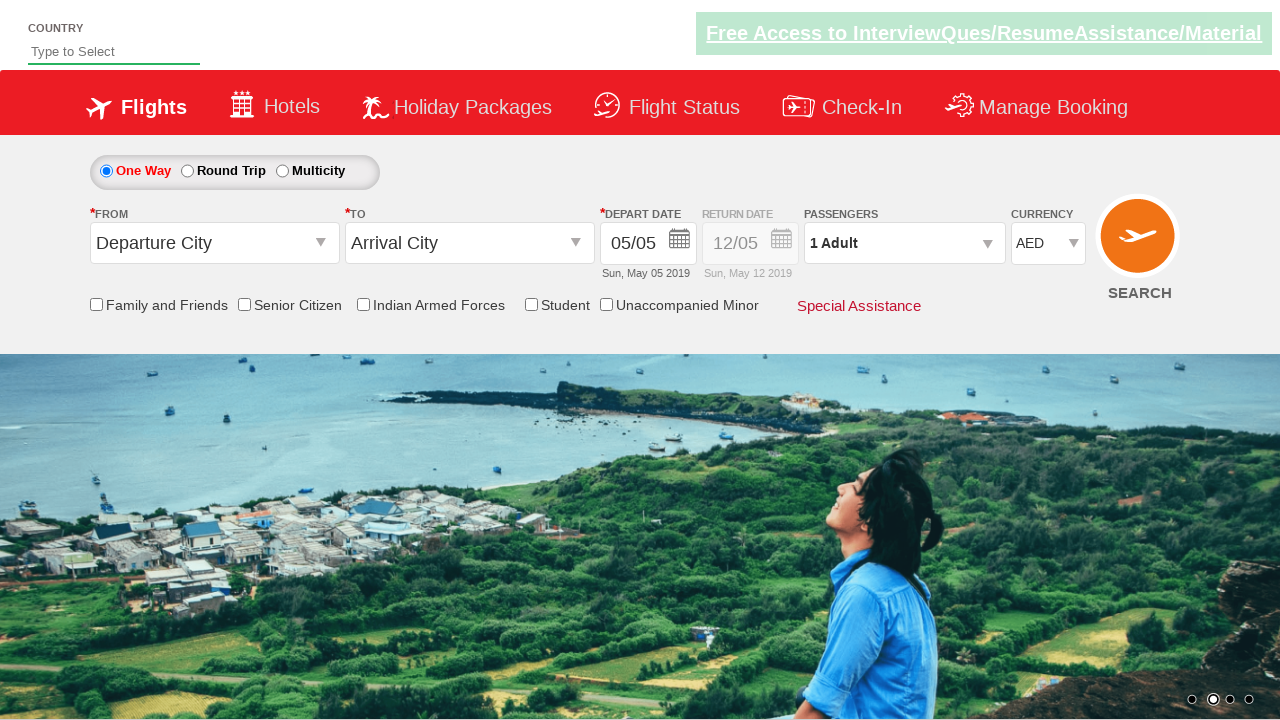

Selected INR currency by value from dropdown on #ctl00_mainContent_DropDownListCurrency
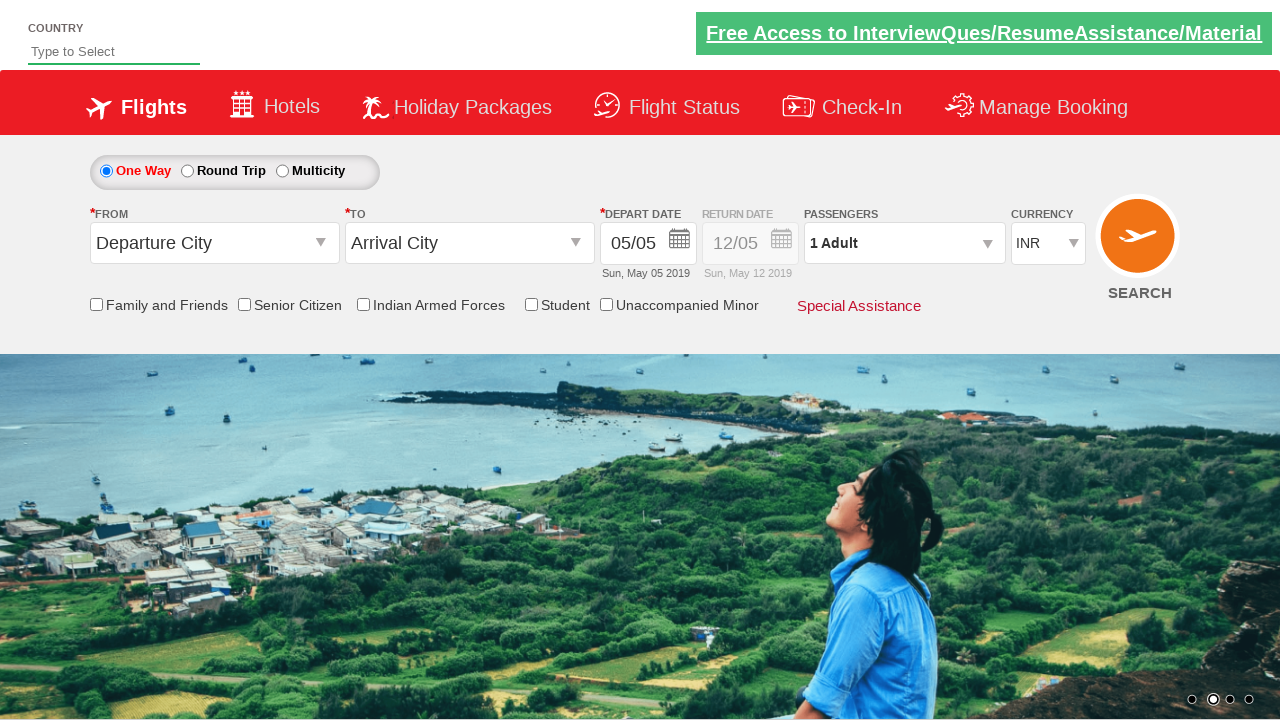

Clicked on passenger info dropdown to open it at (904, 243) on #divpaxinfo
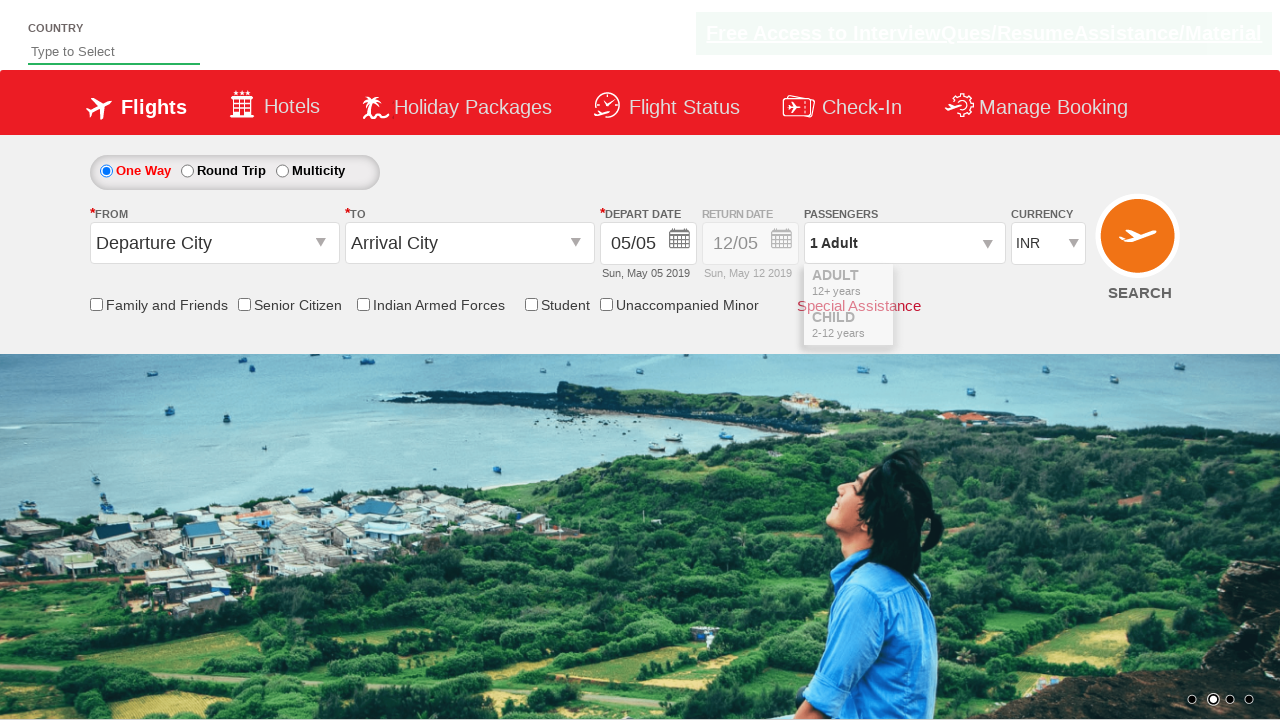

Passenger dropdown opened and increment button is visible
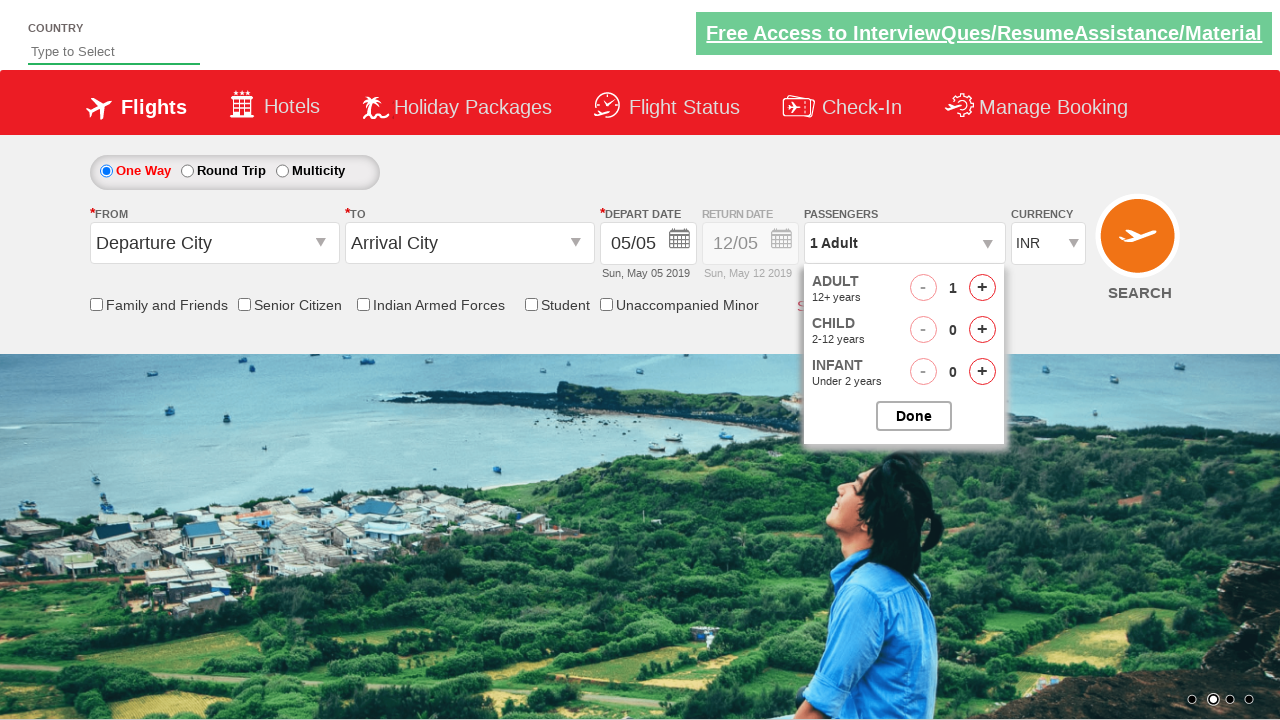

Incremented adult passenger count (iteration 1 of 4) at (982, 288) on #hrefIncAdt
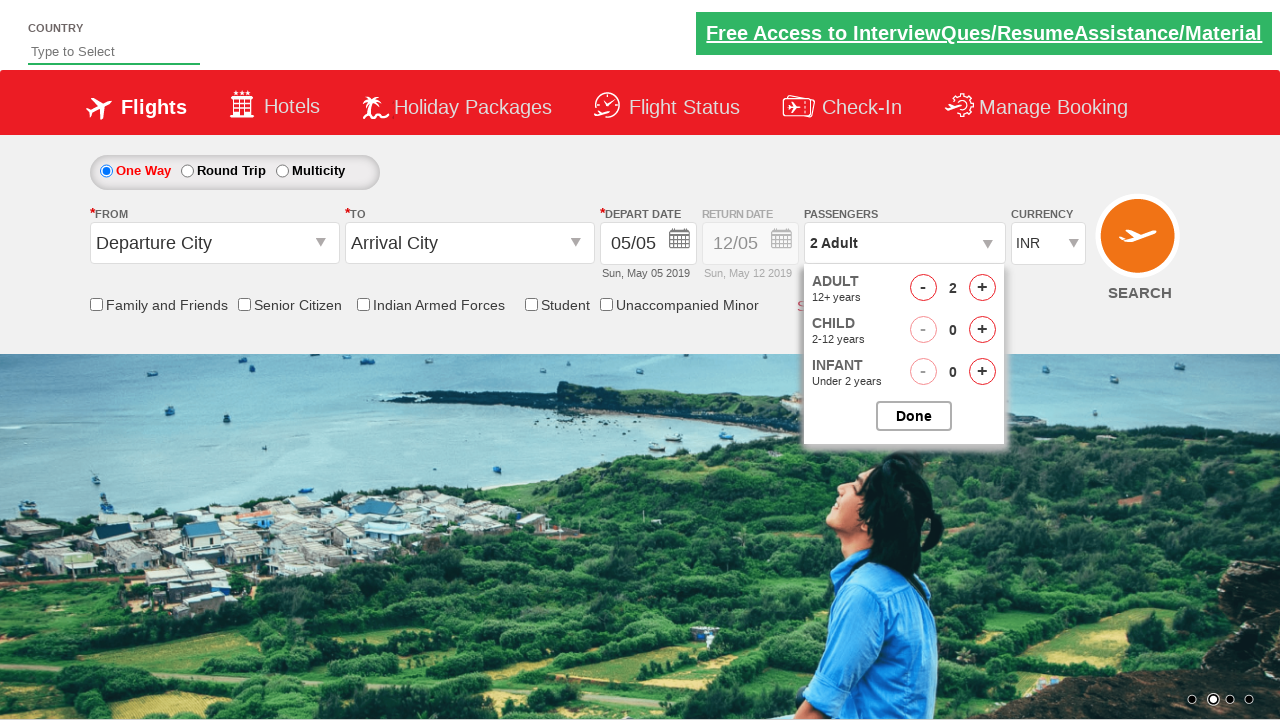

Incremented adult passenger count (iteration 2 of 4) at (982, 288) on #hrefIncAdt
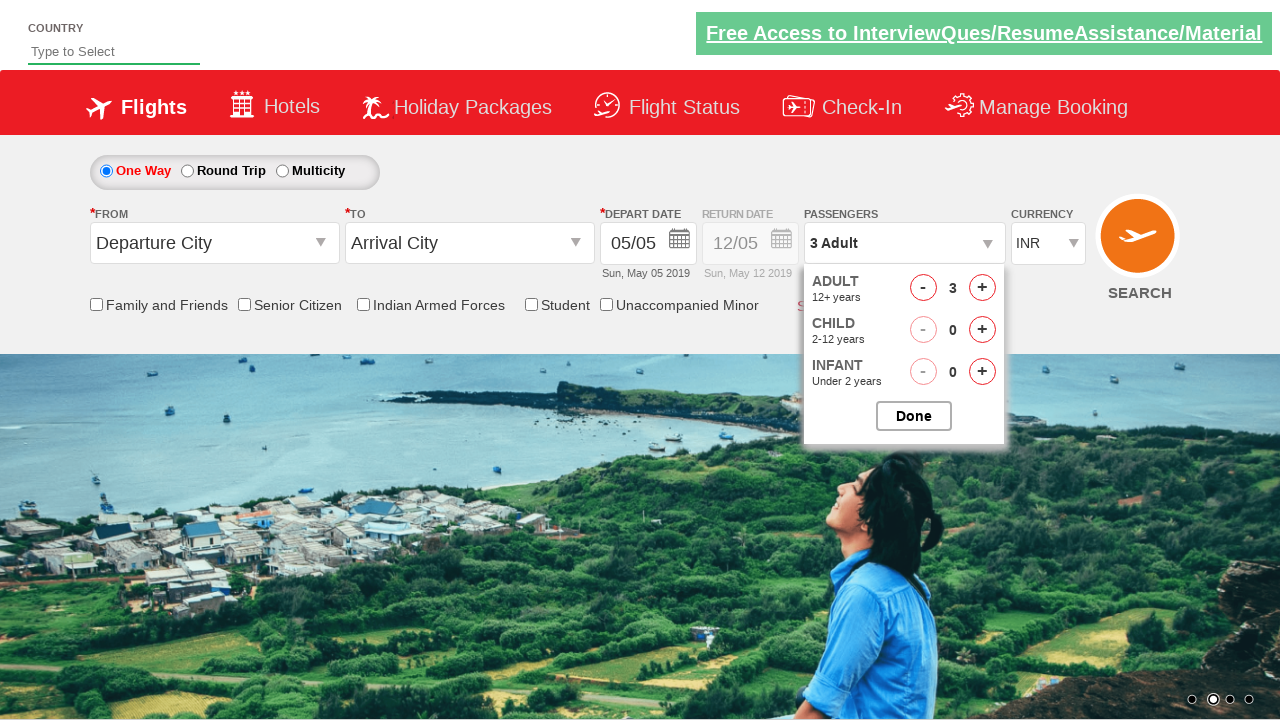

Incremented adult passenger count (iteration 3 of 4) at (982, 288) on #hrefIncAdt
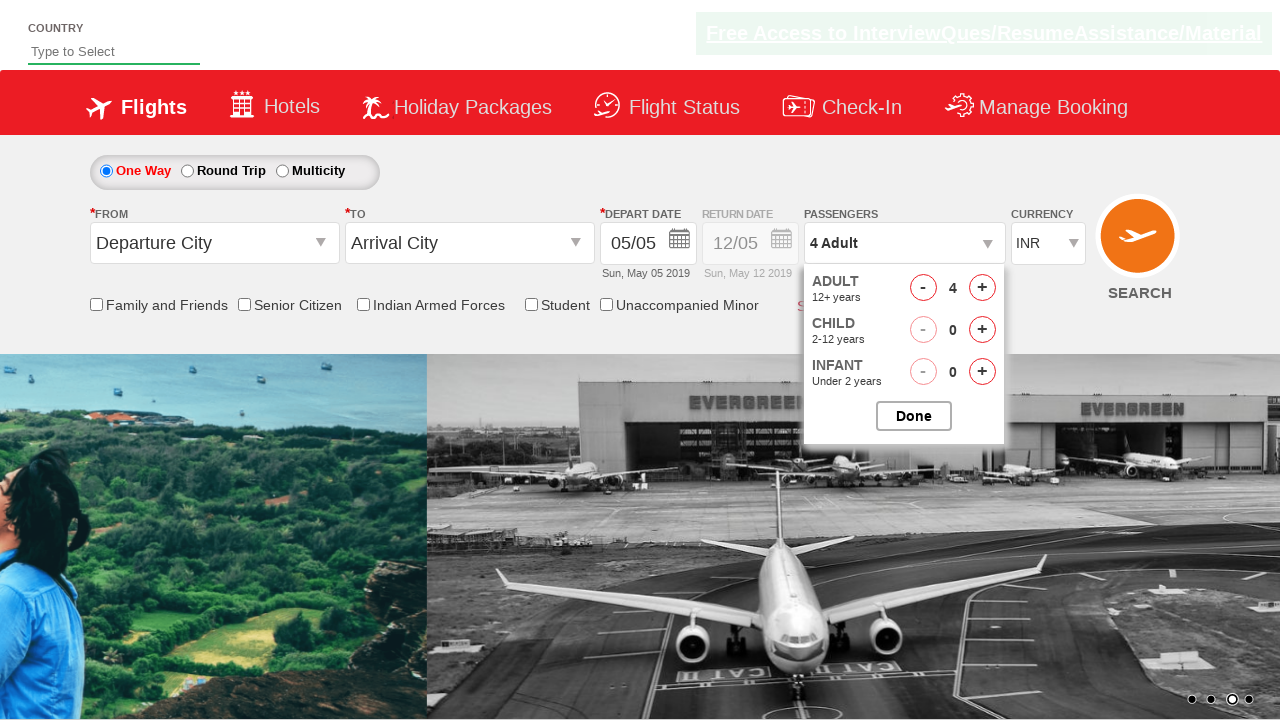

Incremented adult passenger count (iteration 4 of 4) at (982, 288) on #hrefIncAdt
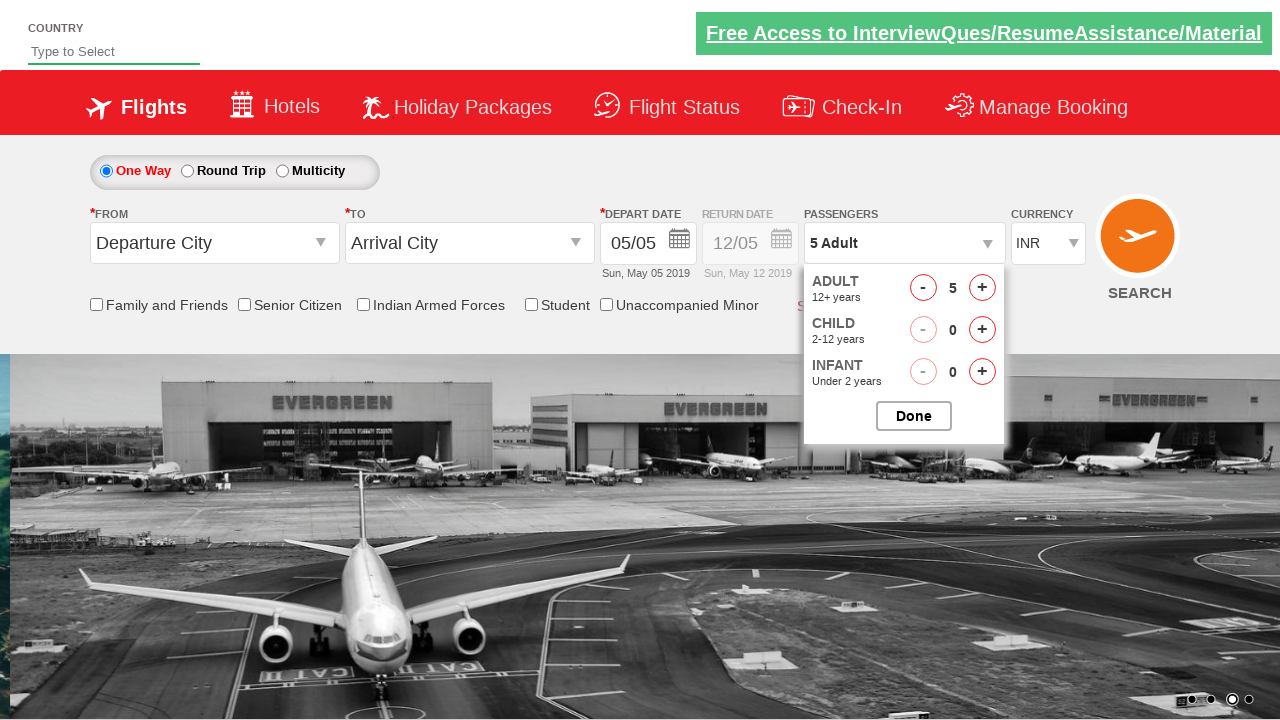

Closed the passenger selection dropdown at (914, 416) on #btnclosepaxoption
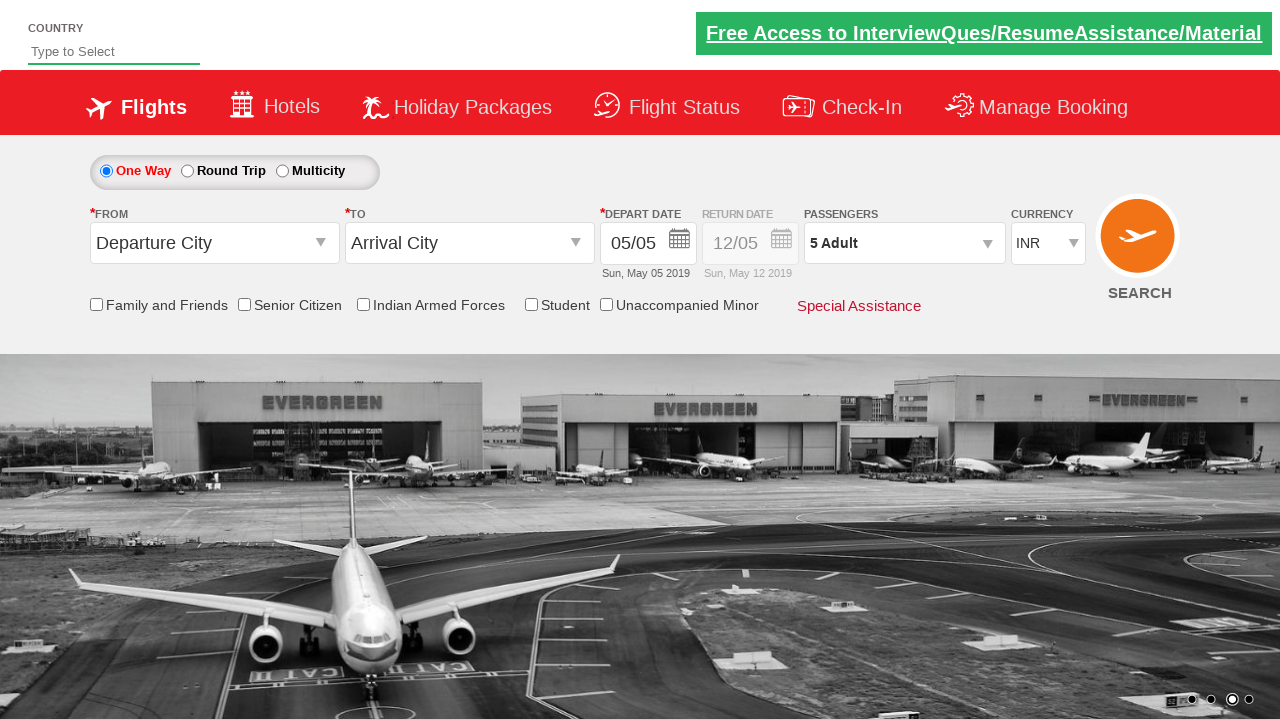

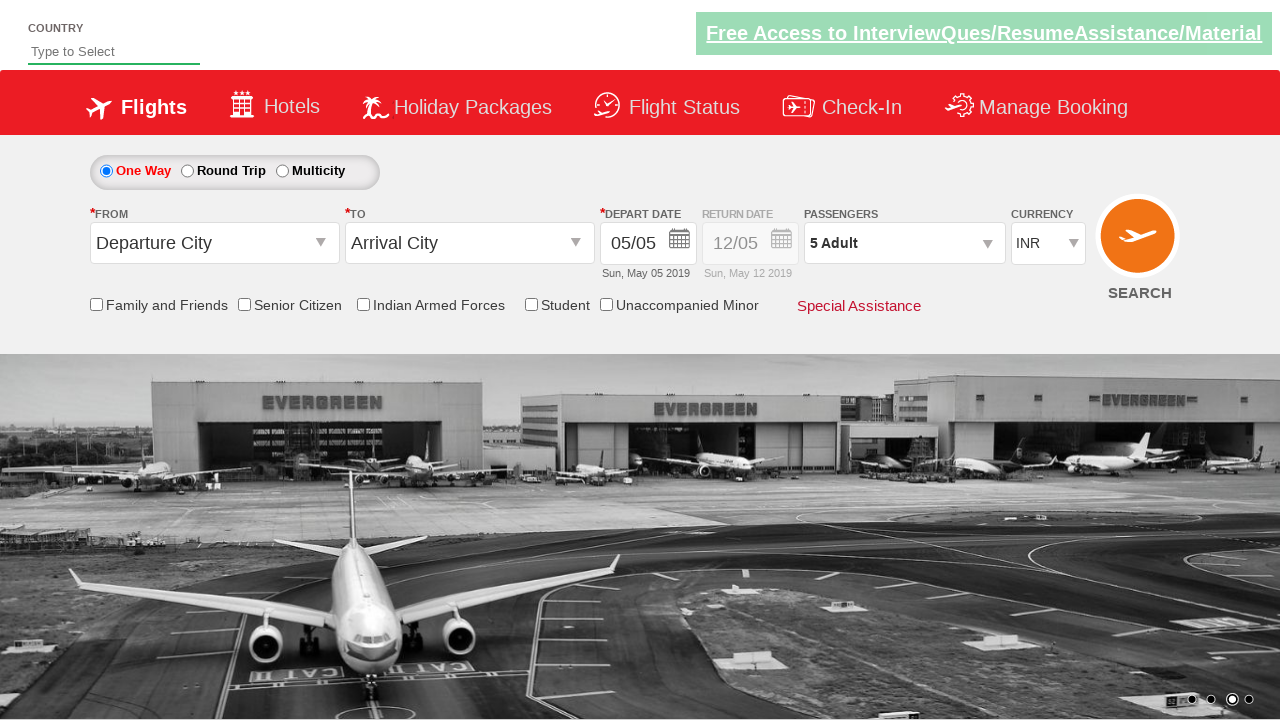